Tests interaction with radio buttons and checkboxes on jQuery UI demo page, including nested checkboxes within an iframe

Starting URL: https://jqueryui.com/checkboxradio/

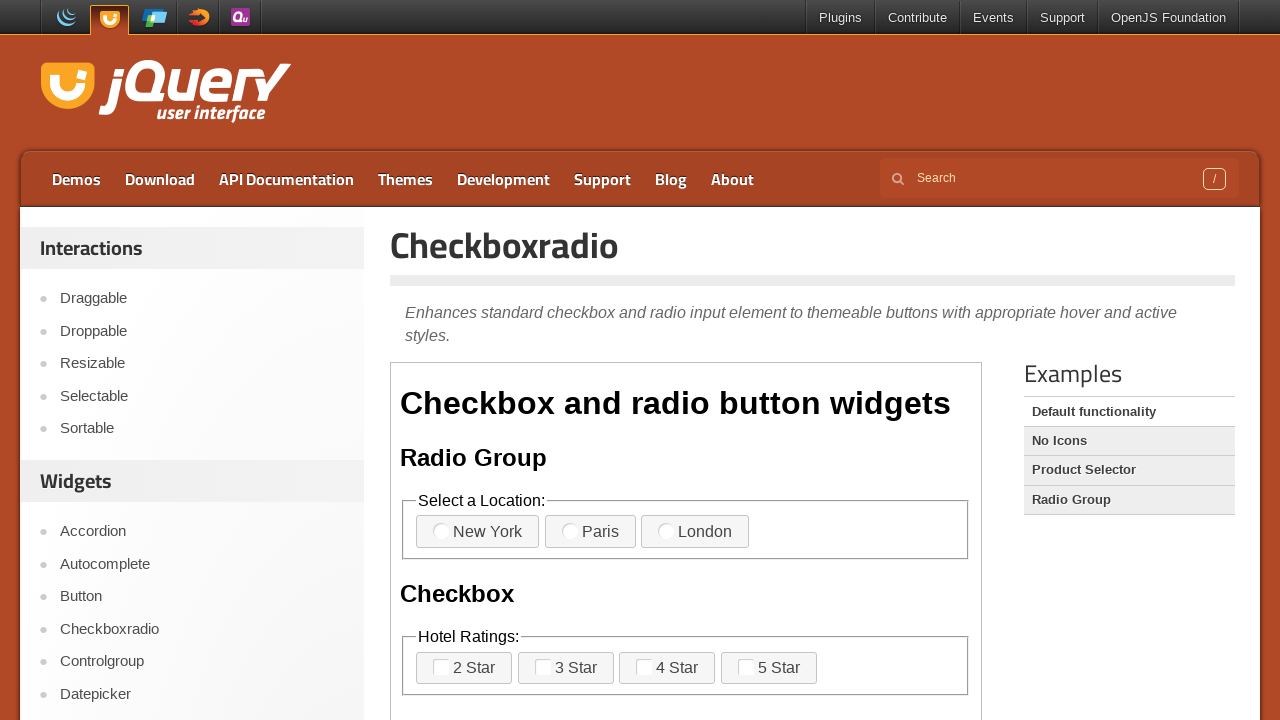

Located iframe containing jQuery UI checkboxradio demo
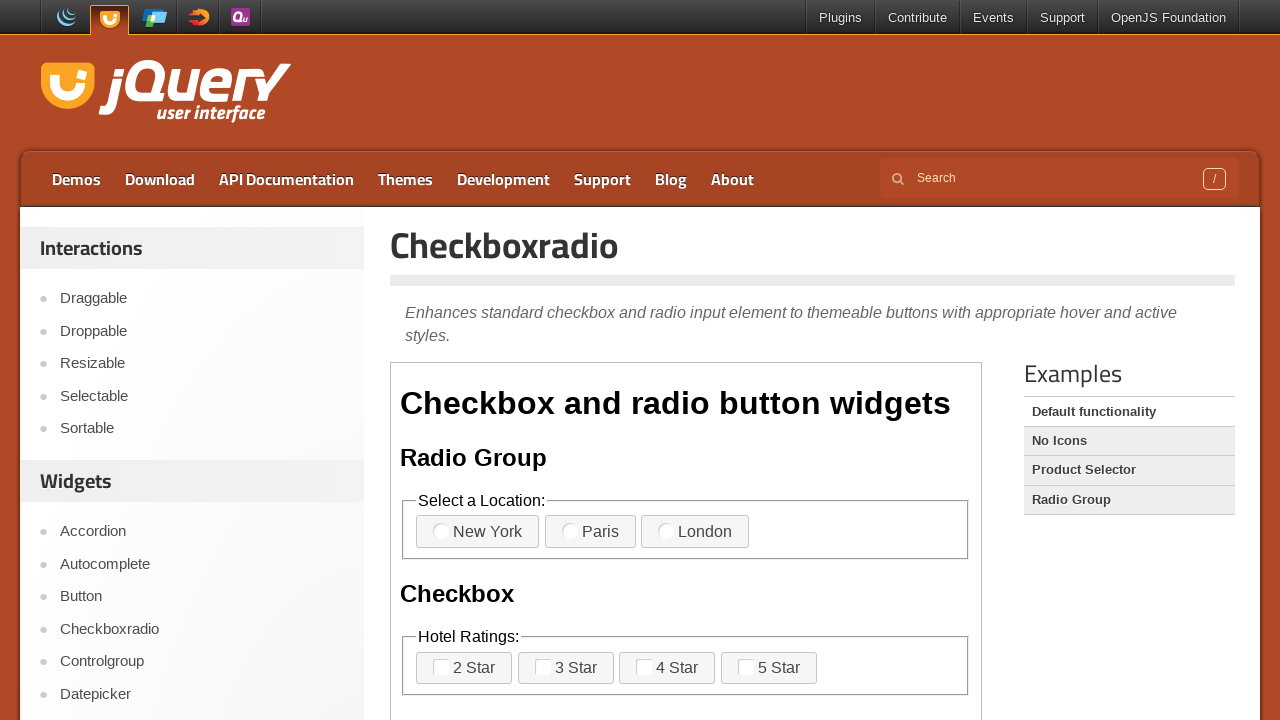

Clicked radio button (3rd option in first fieldset) at (666, 531) on iframe >> nth=0 >> internal:control=enter-frame >> xpath=/html/body/div/fieldset
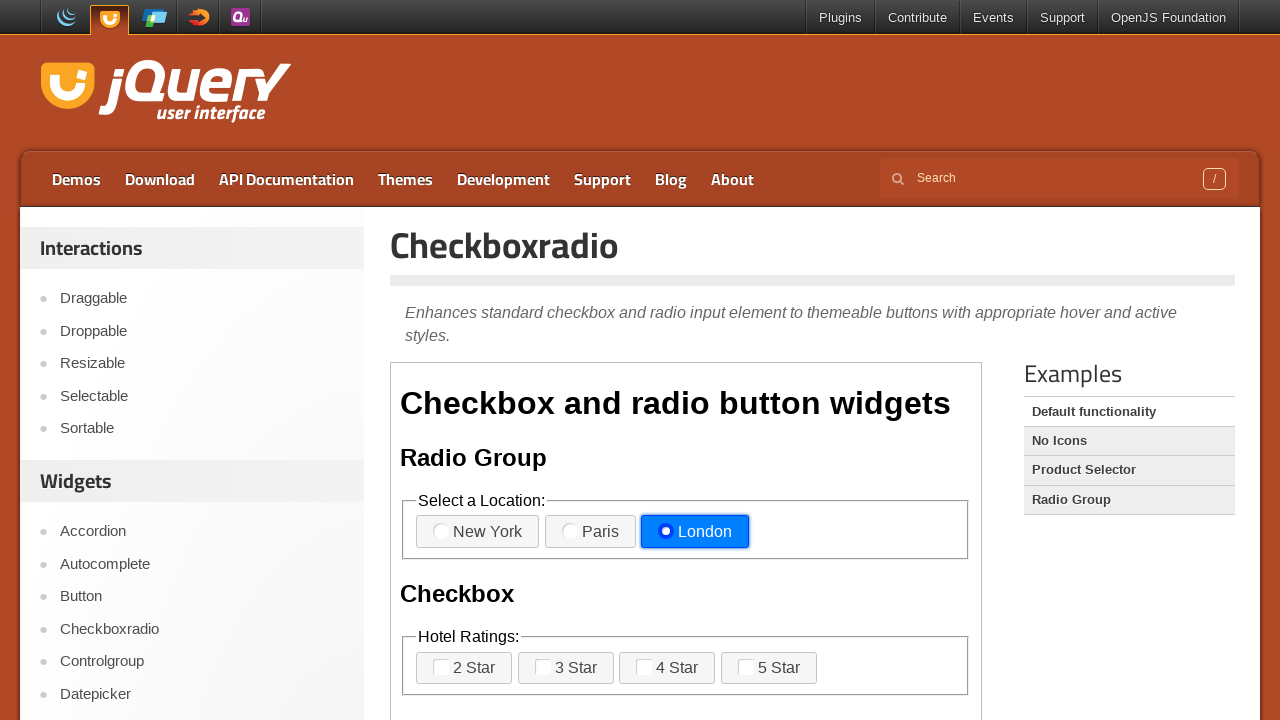

Clicked checkbox (4th option in second fieldset) at (746, 667) on iframe >> nth=0 >> internal:control=enter-frame >> xpath=/html/body/div/fieldset
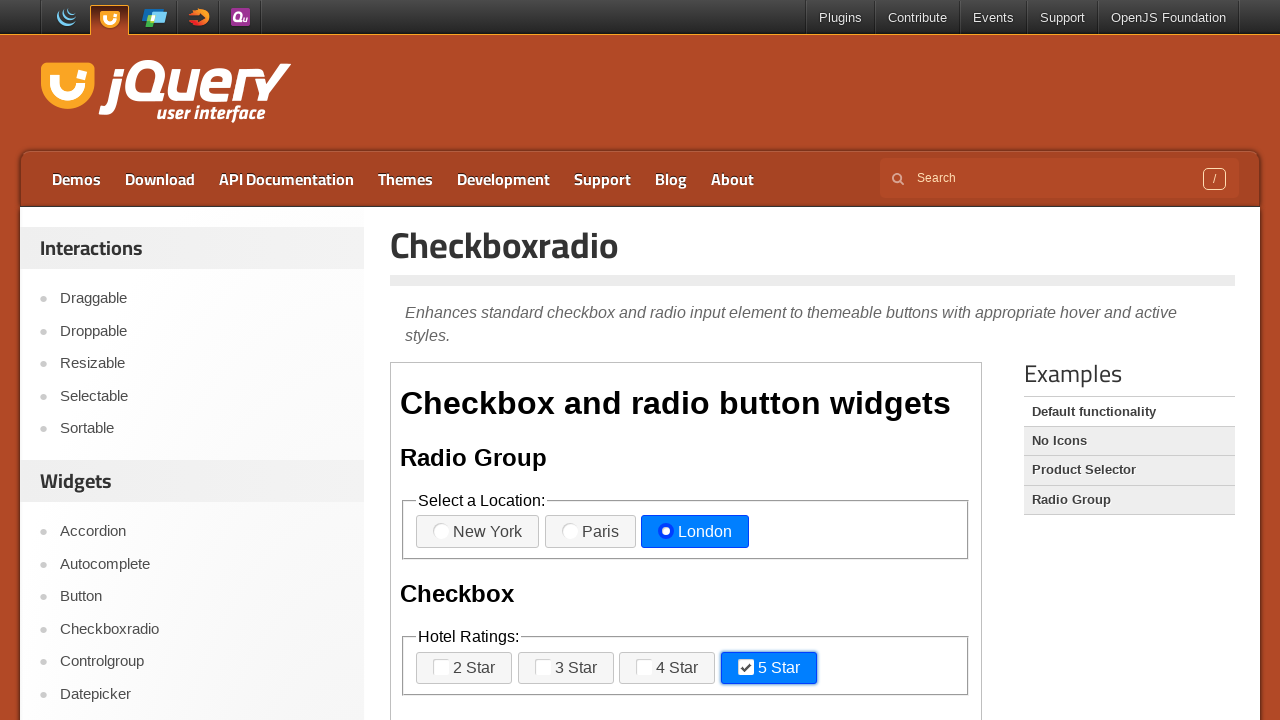

Clicked nested checkbox (3rd option in third fieldset) at (696, 360) on iframe >> nth=0 >> internal:control=enter-frame >> xpath=/html/body/div/fieldset
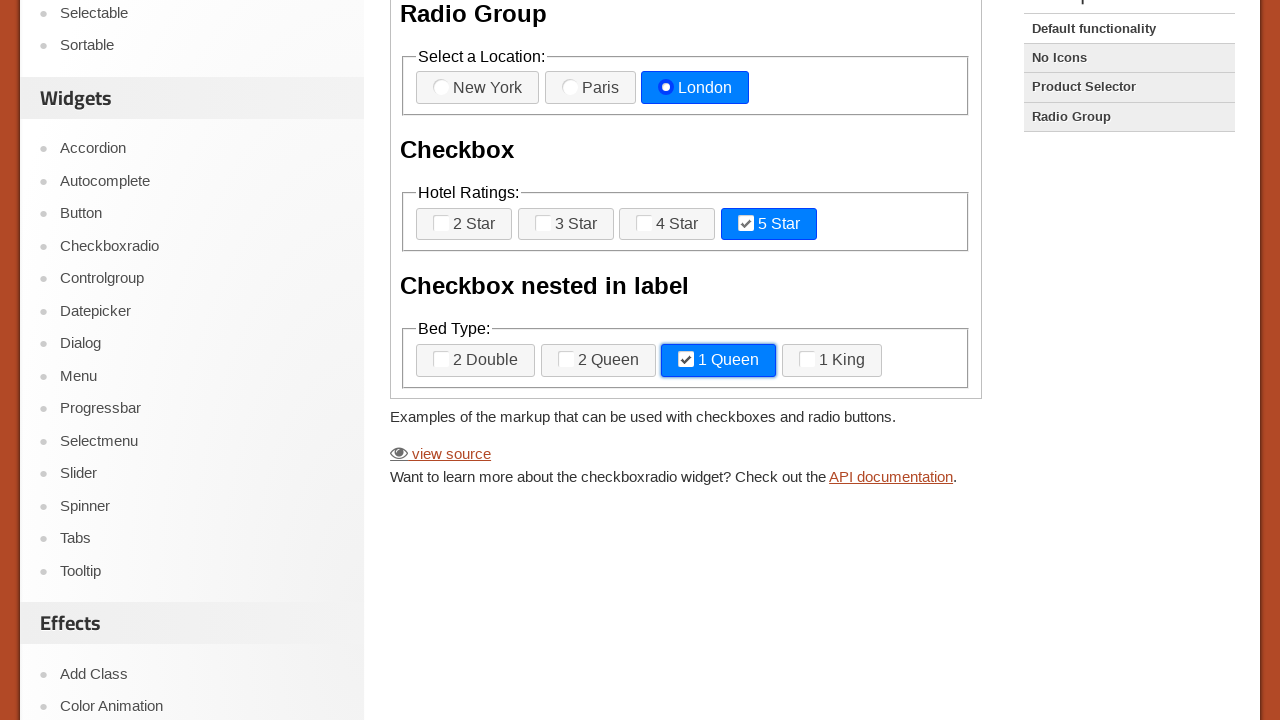

Clicked another nested checkbox (1st option in third fieldset) at (441, 359) on iframe >> nth=0 >> internal:control=enter-frame >> xpath=/html/body/div/fieldset
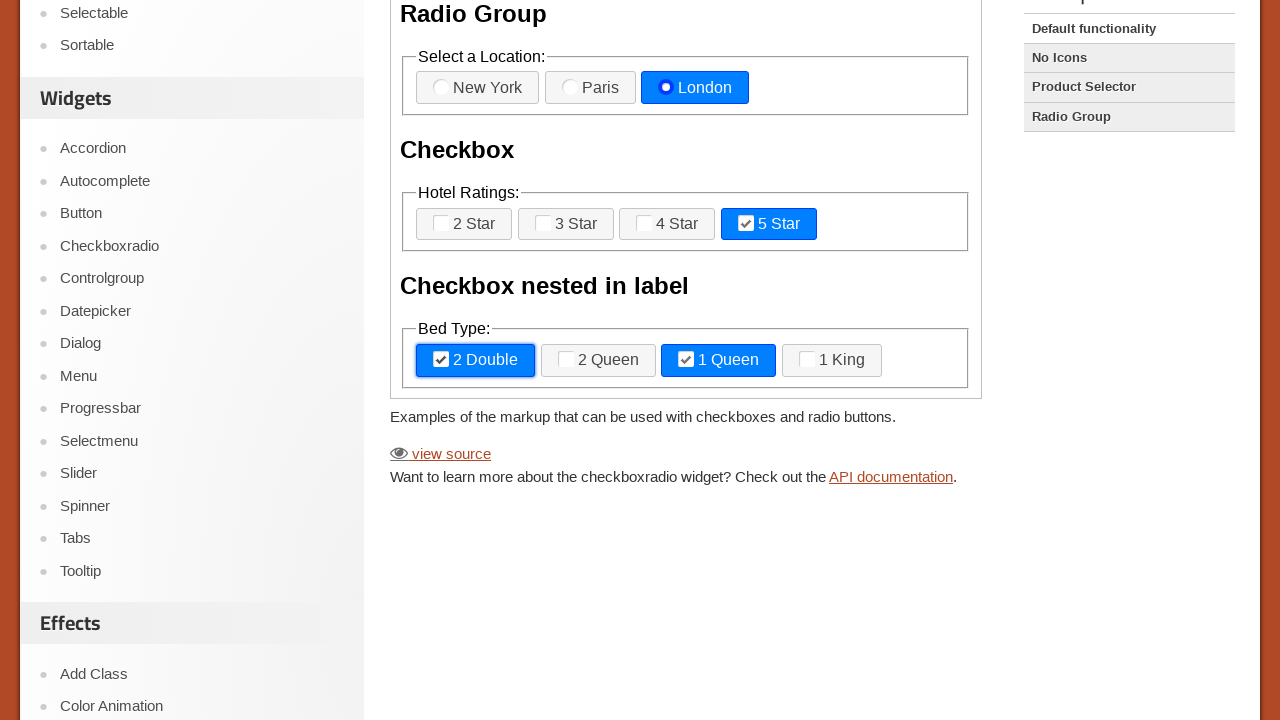

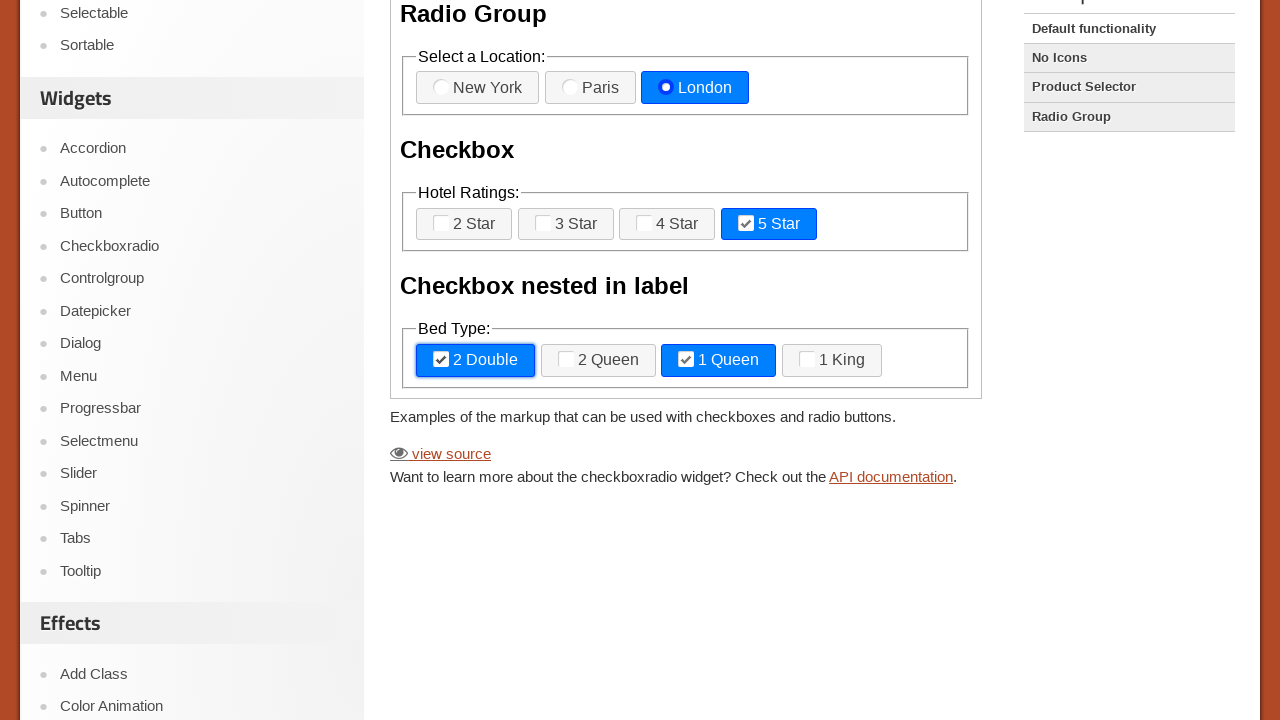